Tests scrolling functionality by scrolling to and clicking on the Widgets section

Starting URL: https://demoqa.com/elements

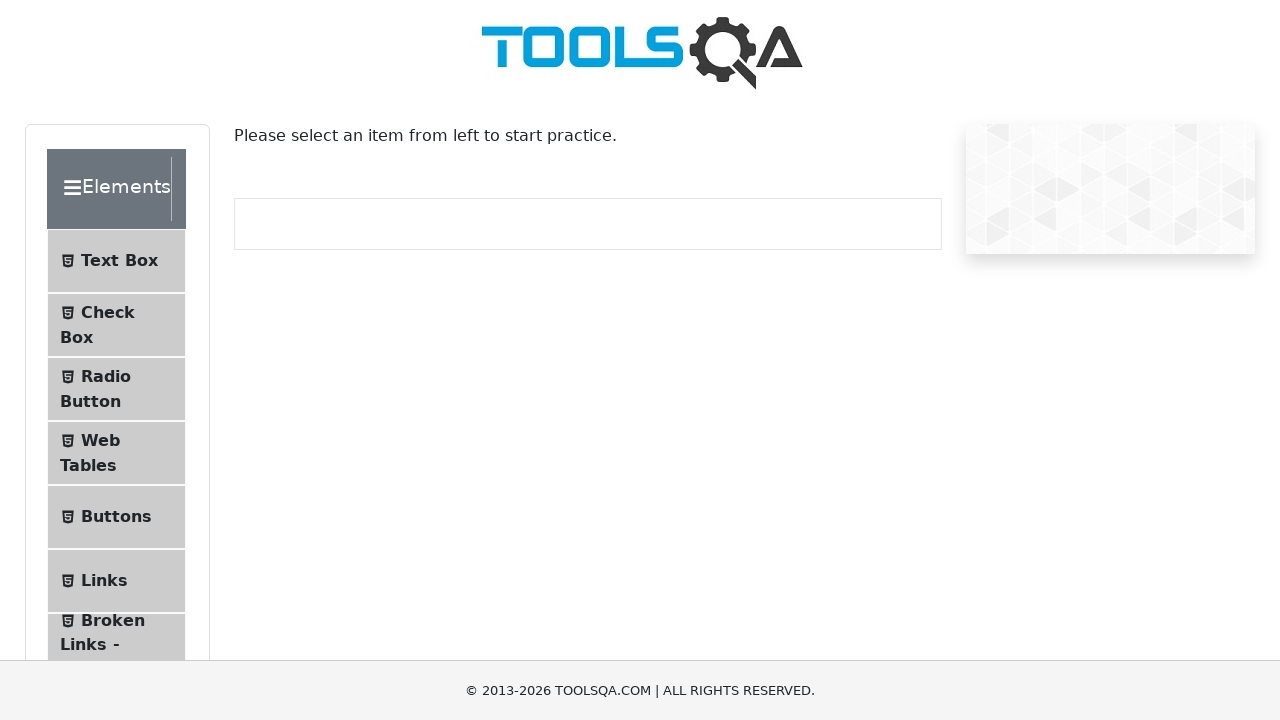

Located the Widgets section element
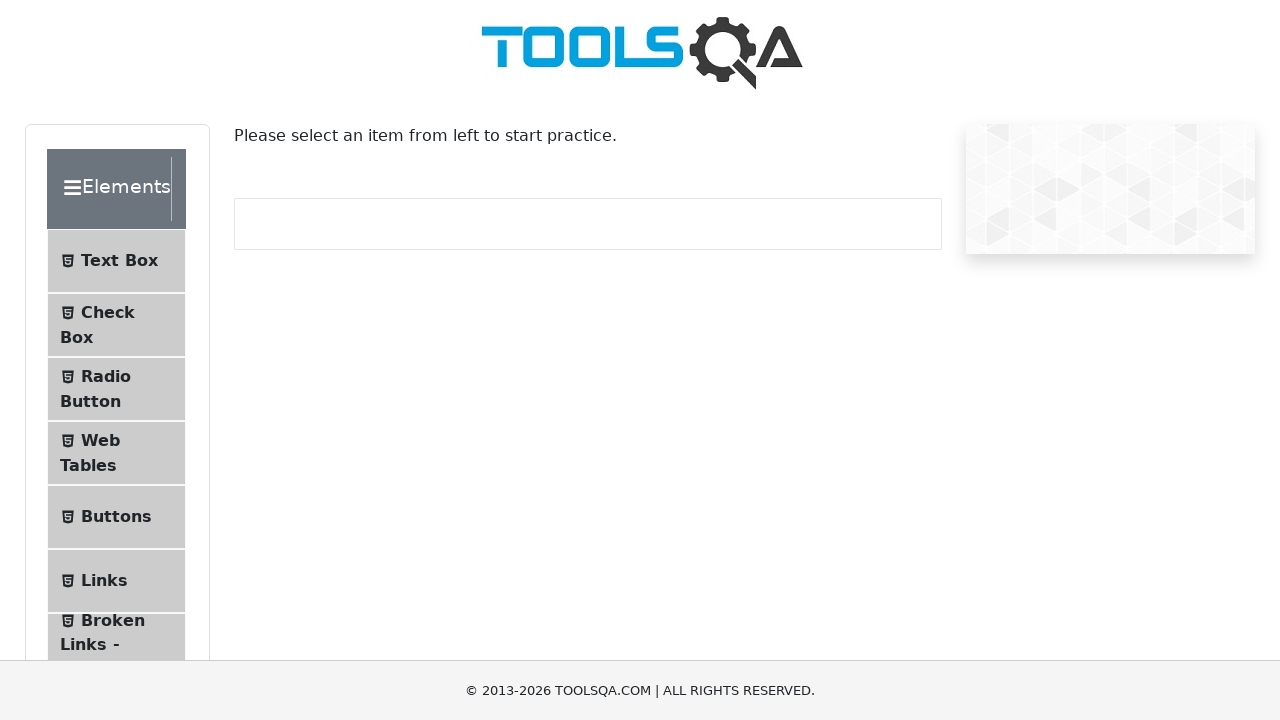

Scrolled to Widgets section into view
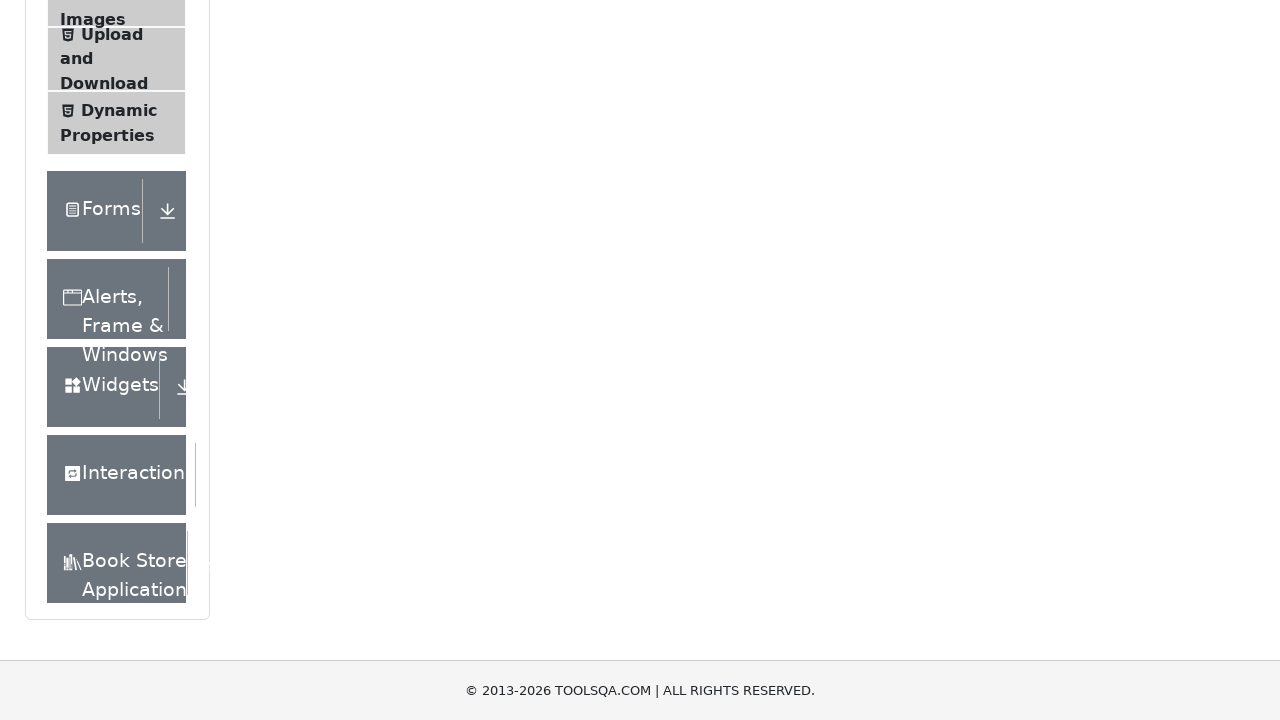

Clicked on the Widgets section at (103, 387) on xpath=//div[text()='Widgets']
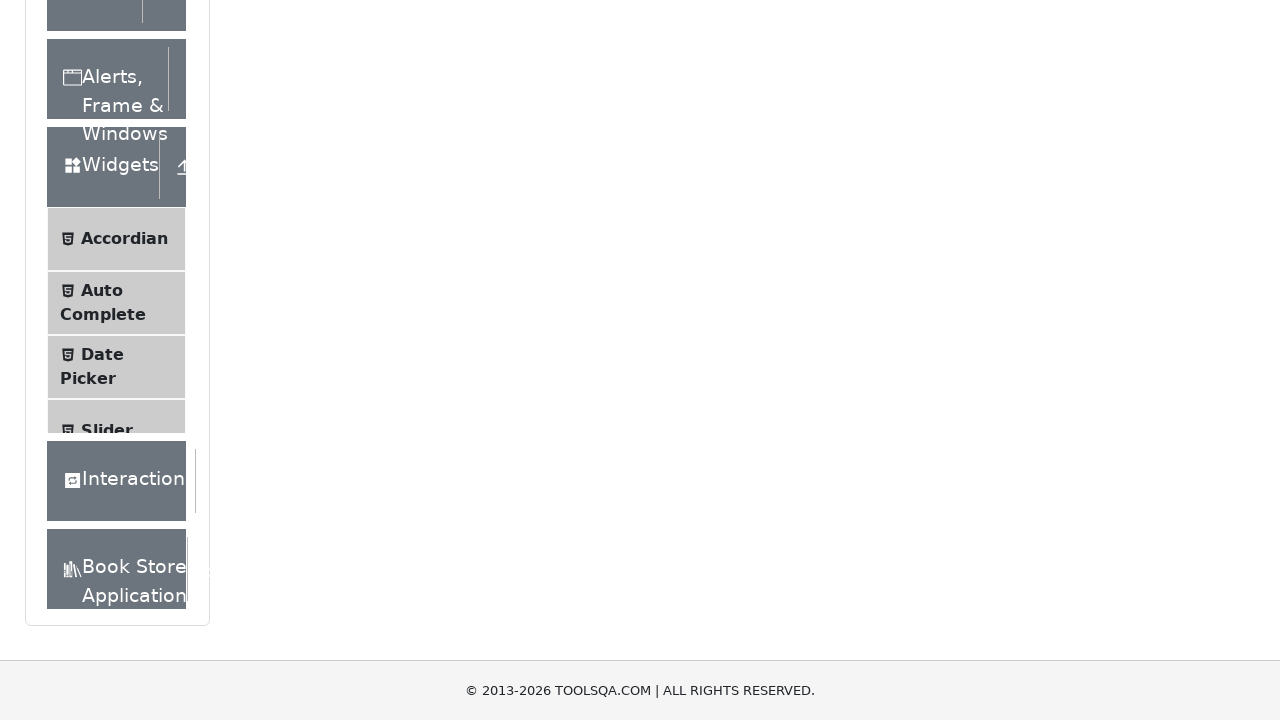

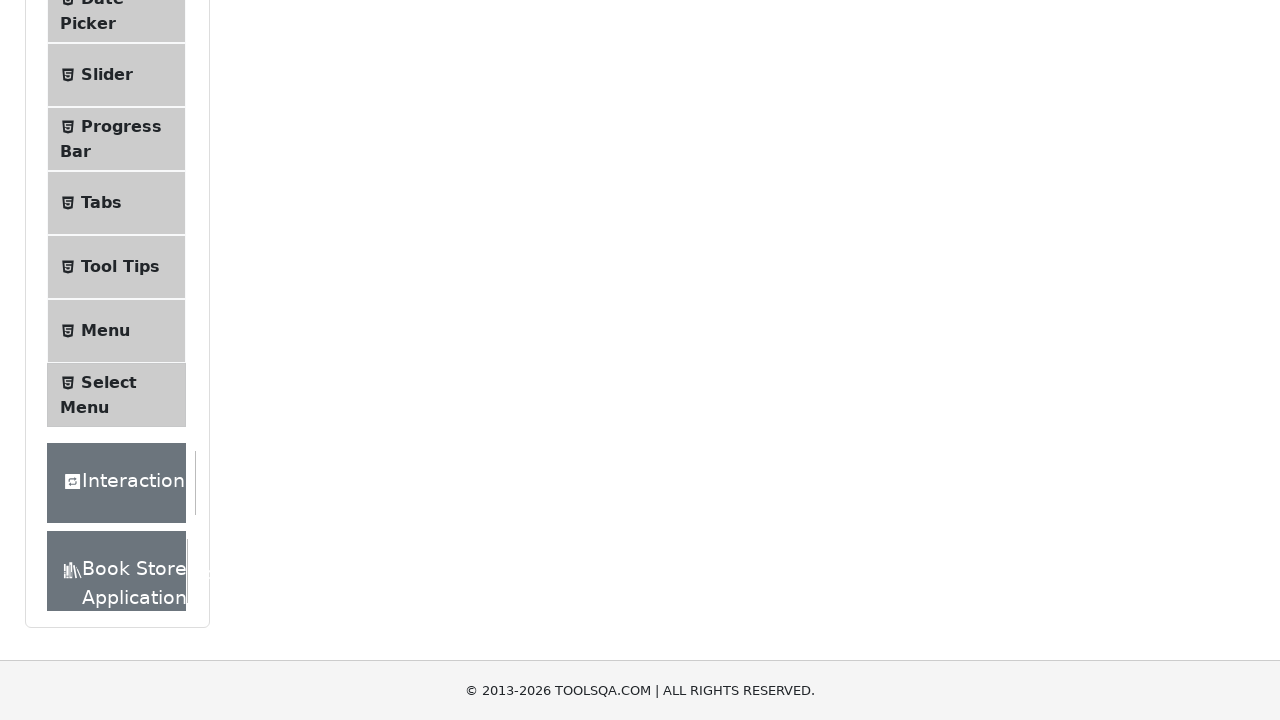